Tests mobile number validation by submitting a form with an invalid phone number (less than 10 digits) and verifying the form shows validation feedback.

Starting URL: https://demoqa.com/automation-practice-form

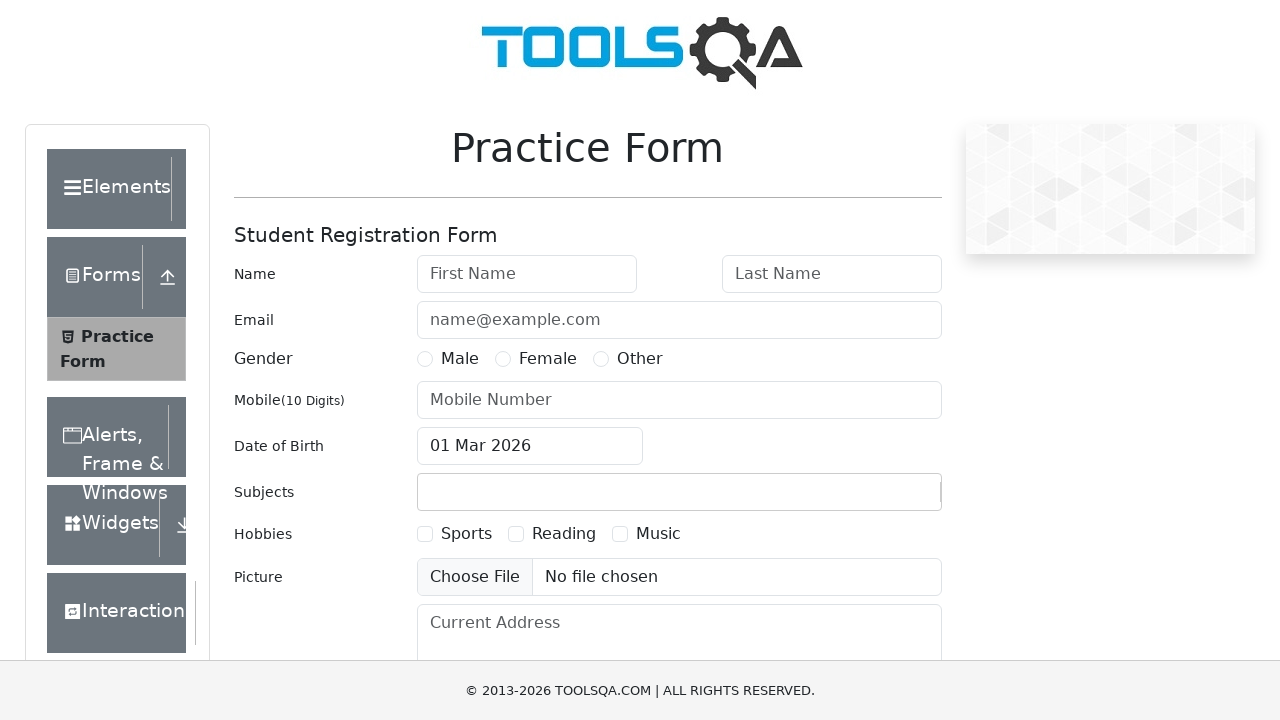

Filled first name field with 'John' on #firstName
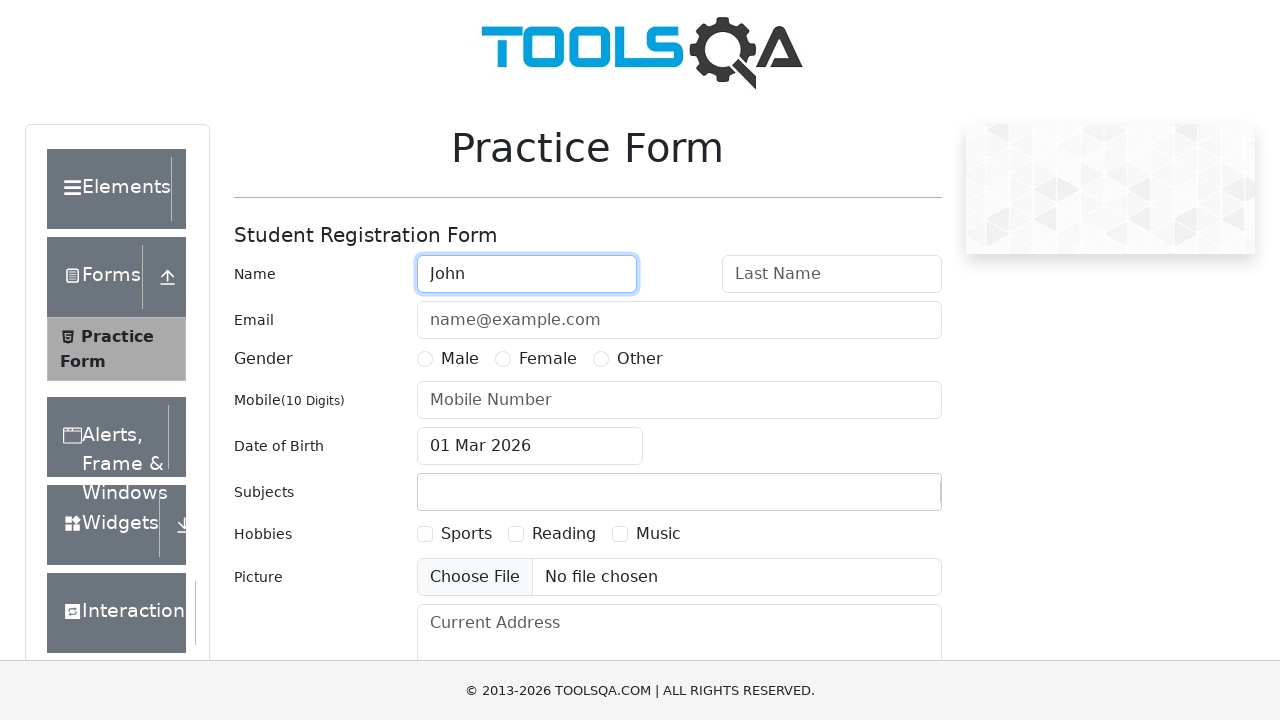

Filled last name field with 'Doe' on #lastName
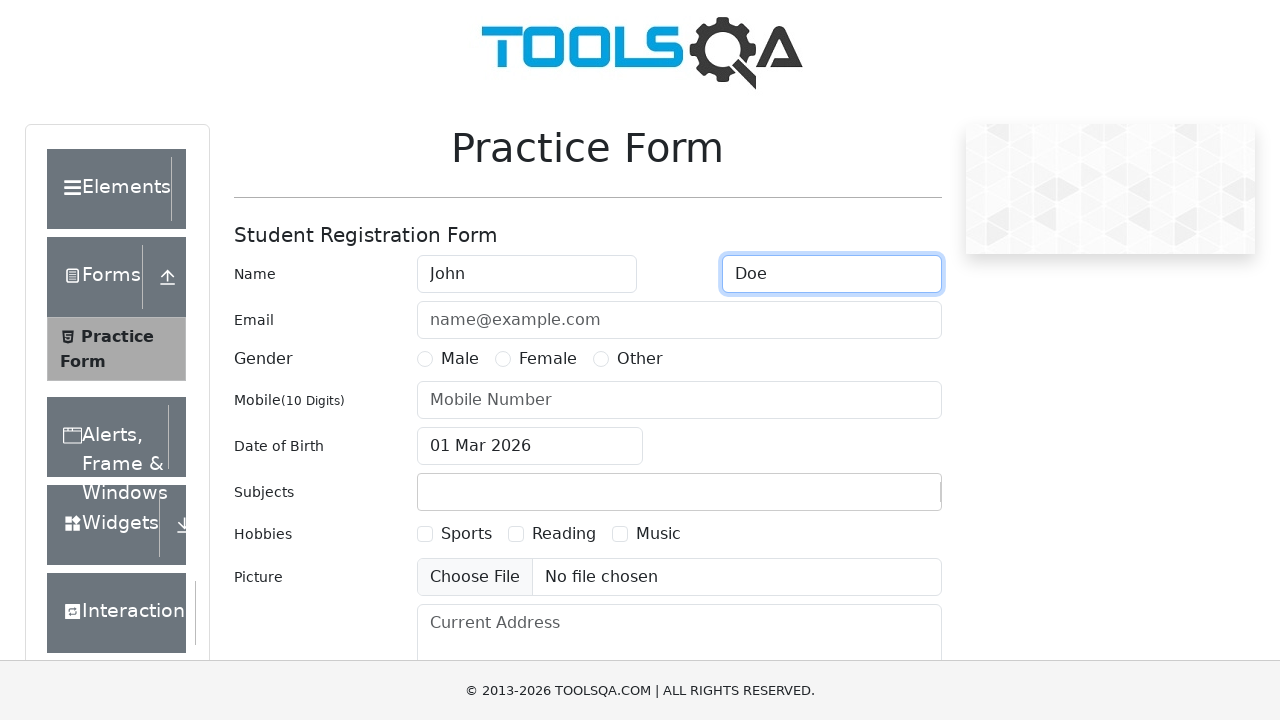

Filled email field with 'john.doe@example.com' on #userEmail
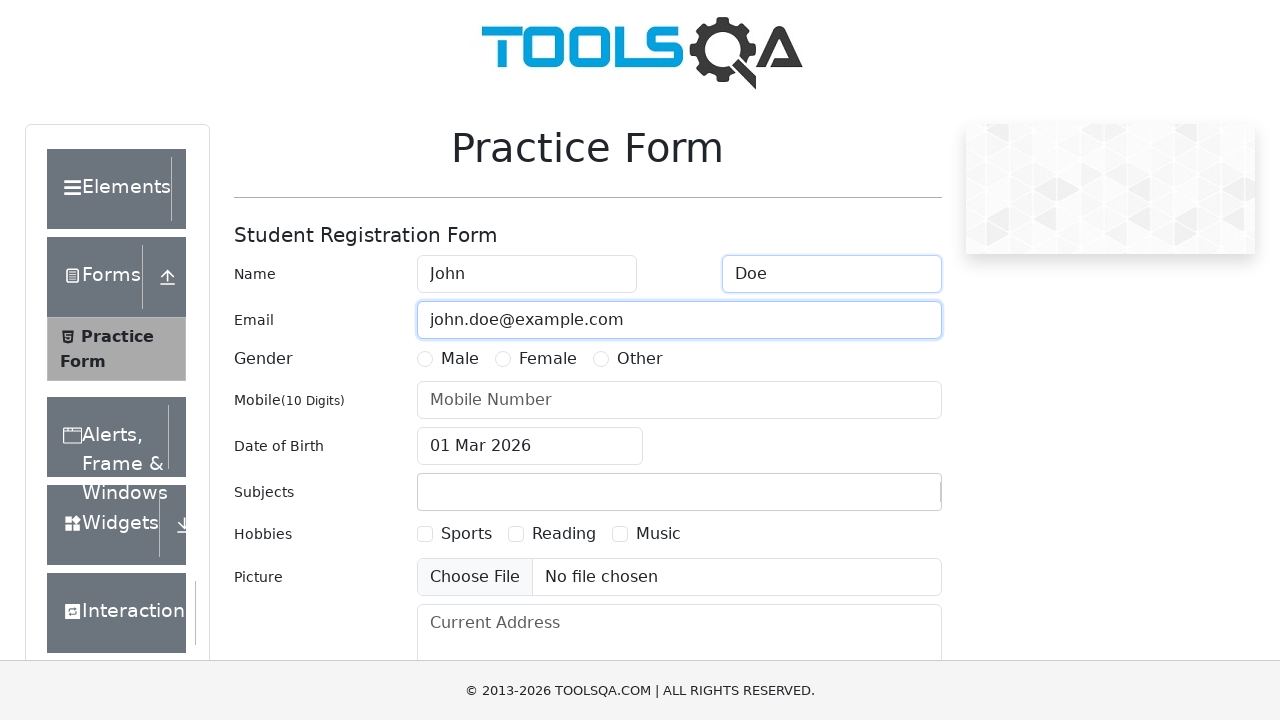

Filled mobile number field with invalid value '12345' (less than 10 digits) on #userNumber
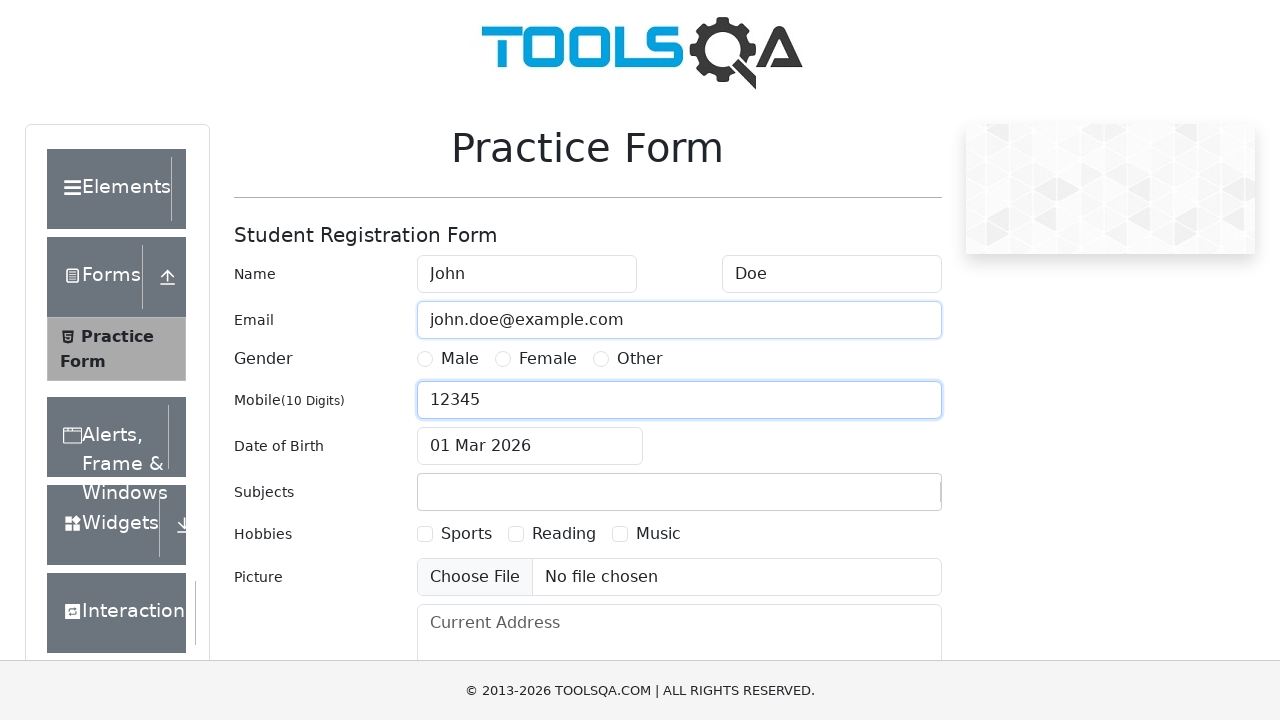

Scrolled submit button into view
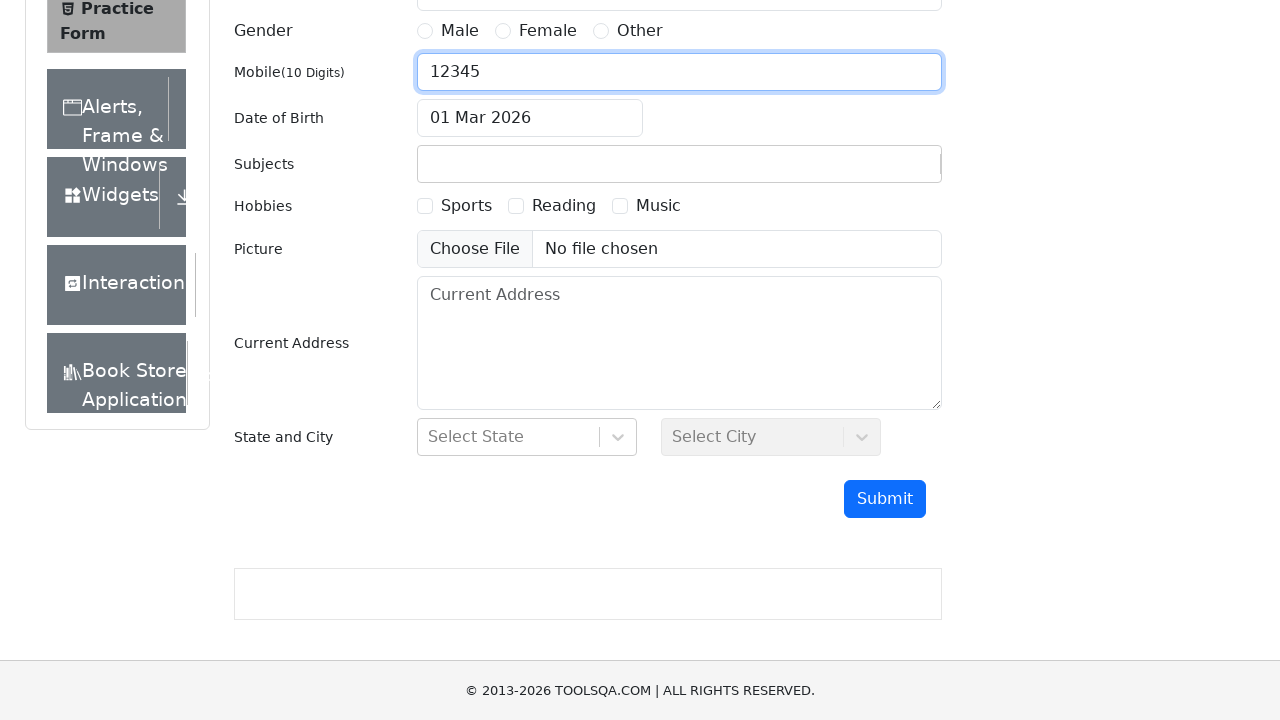

Clicked submit button to submit form with invalid mobile number at (885, 499) on #submit
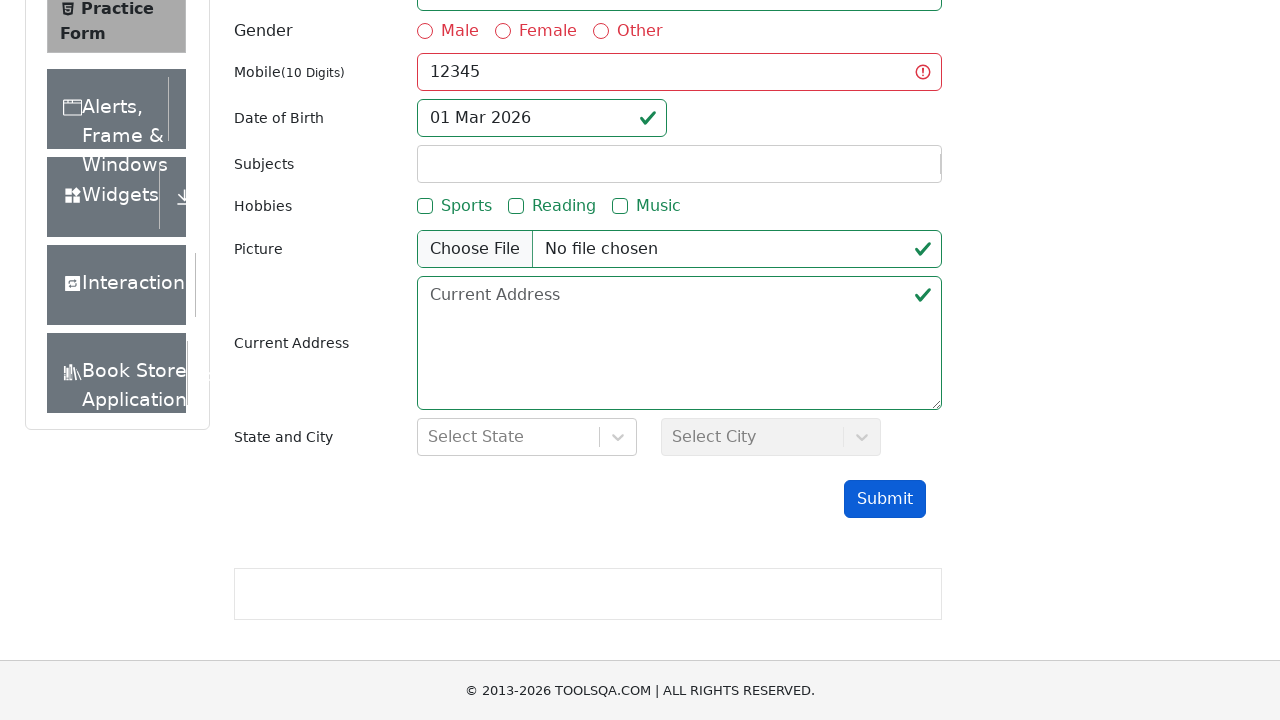

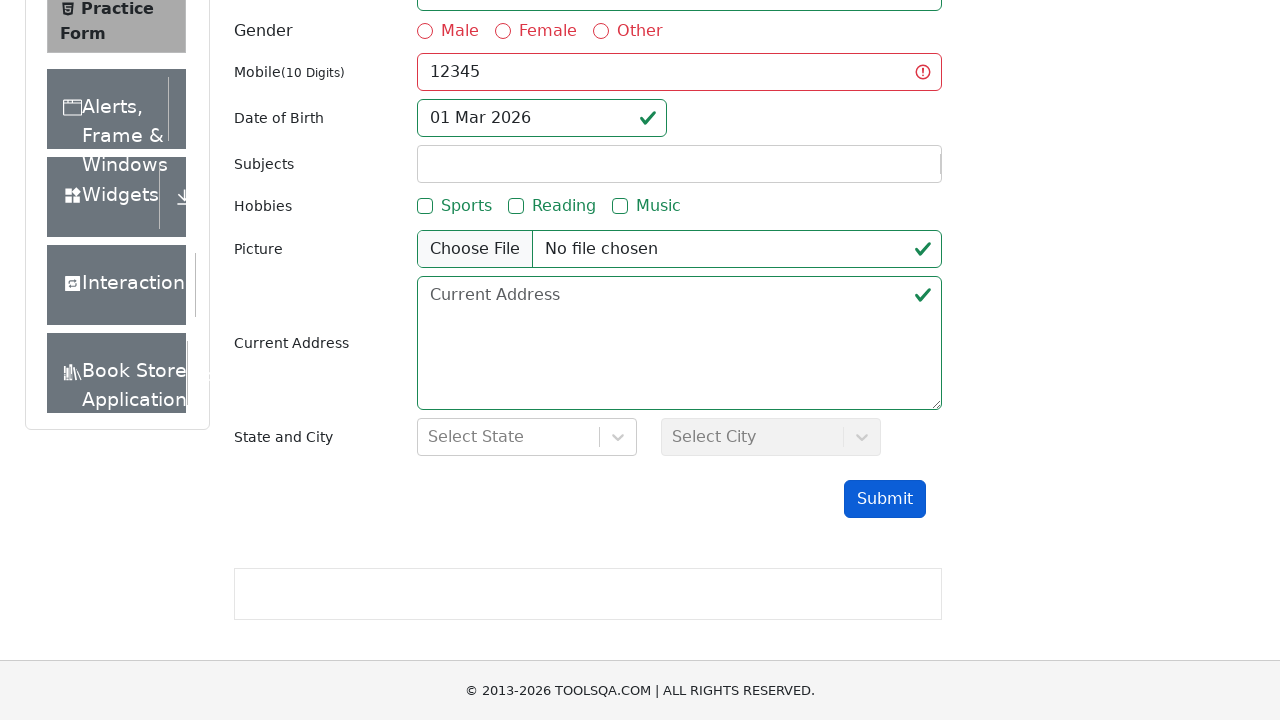